Tests autosuggest dropdown functionality by typing a partial country name and selecting "India" from the autocomplete suggestions list

Starting URL: https://rahulshettyacademy.com/dropdownsPractise/

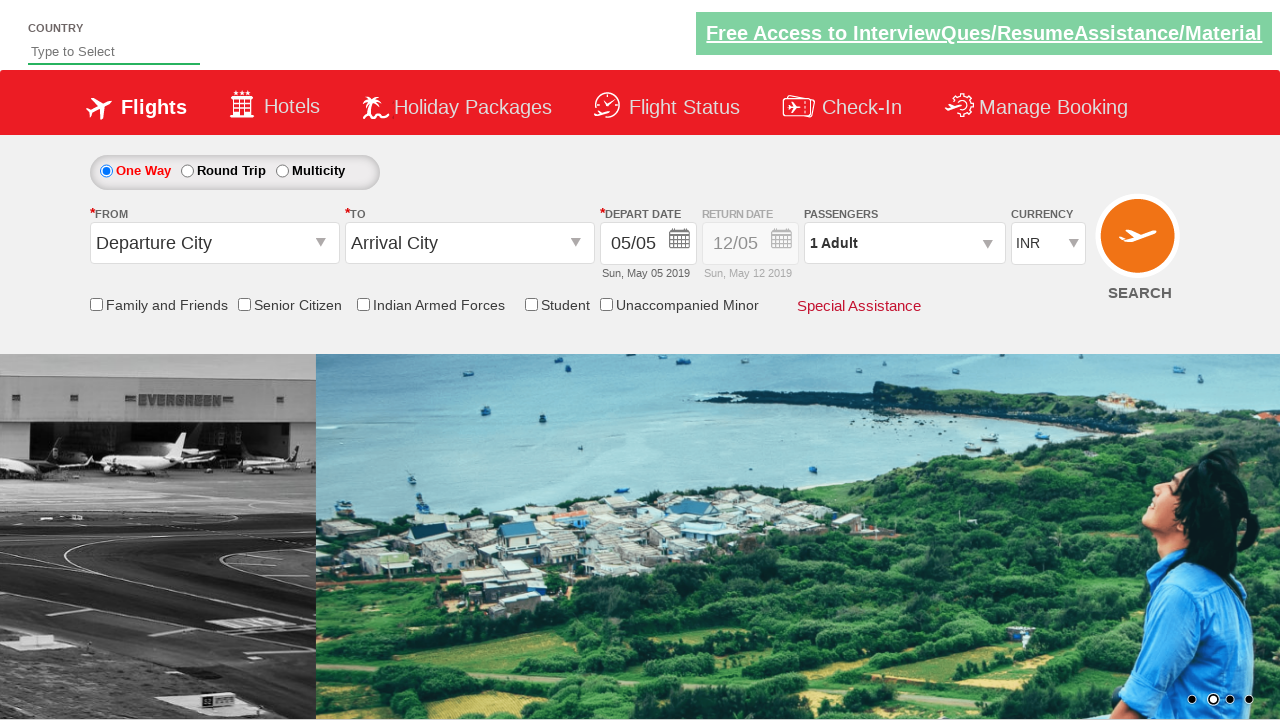

Typed 'ind' into autosuggest field to trigger dropdown on #autosuggest
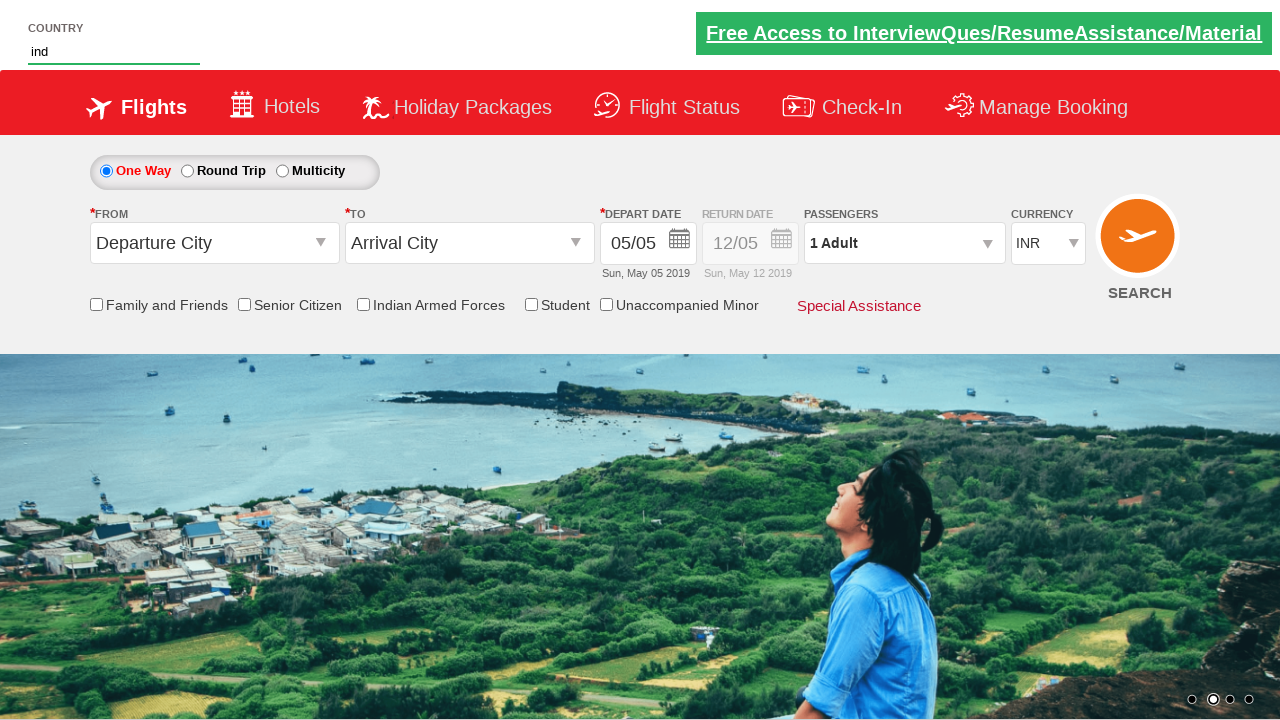

Autosuggest dropdown options appeared
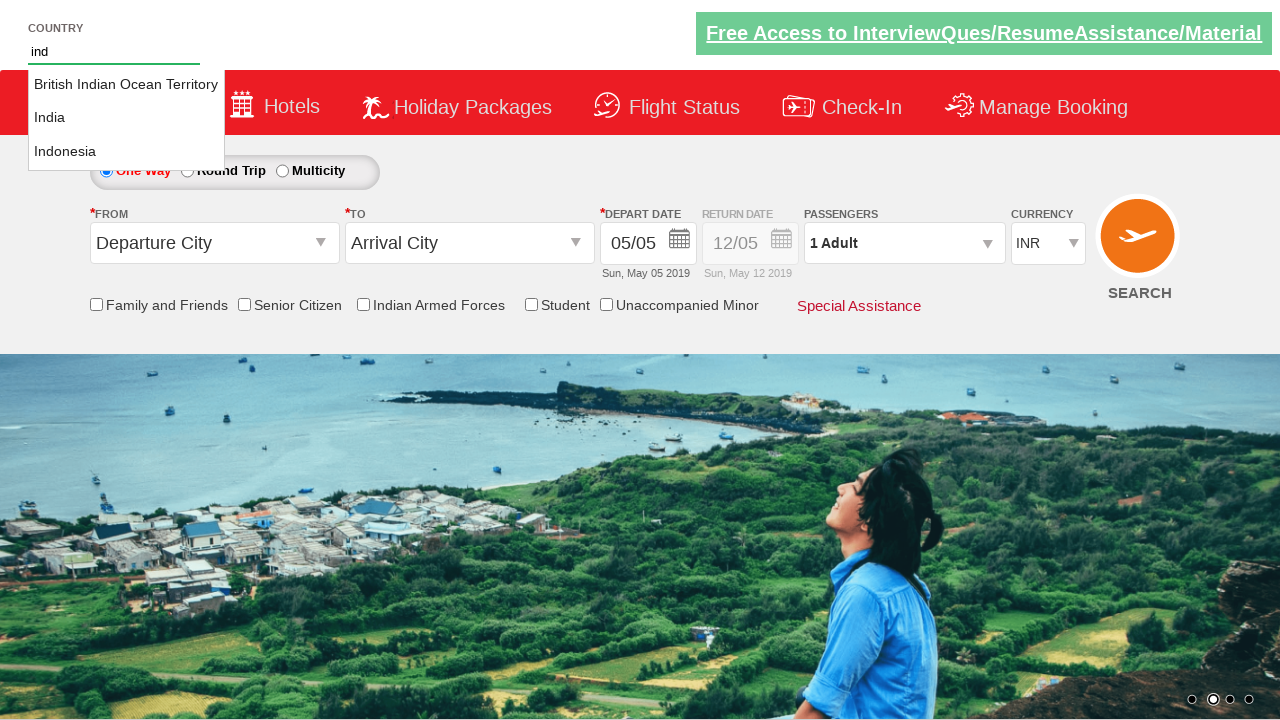

Retrieved all autosuggest option elements
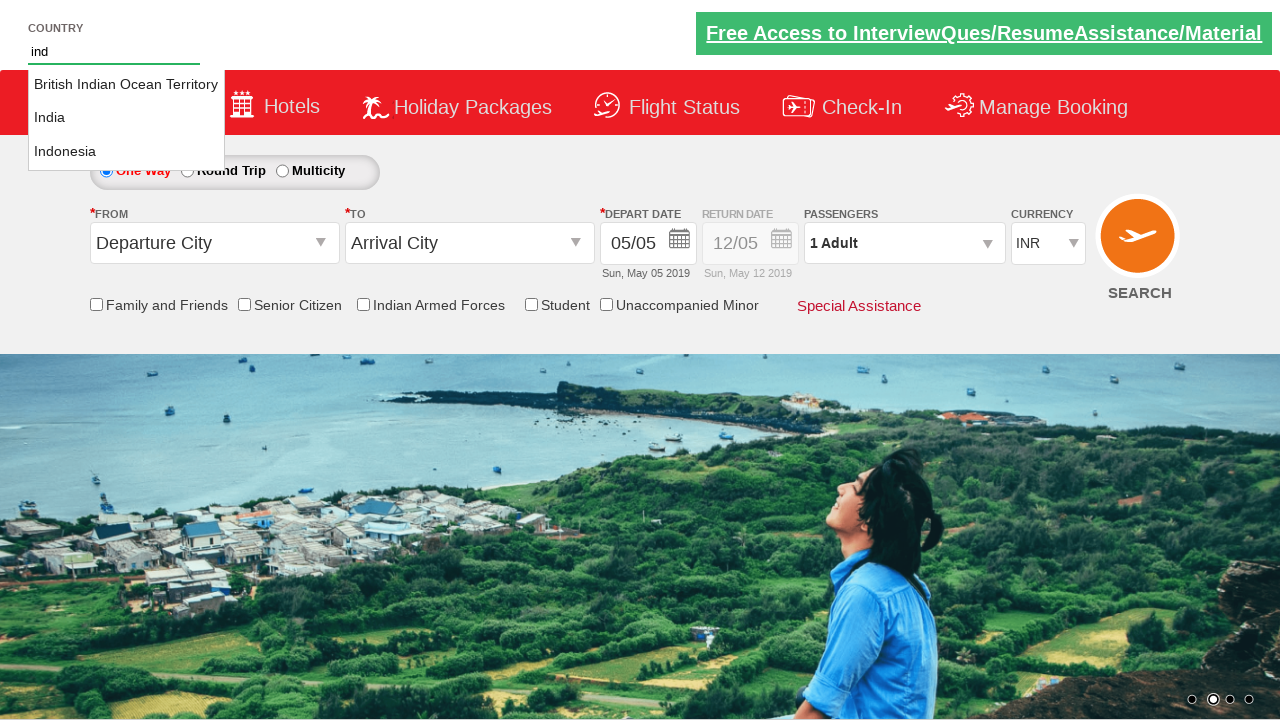

Clicked 'India' from autosuggest dropdown at (126, 118) on li.ui-menu-item a >> nth=1
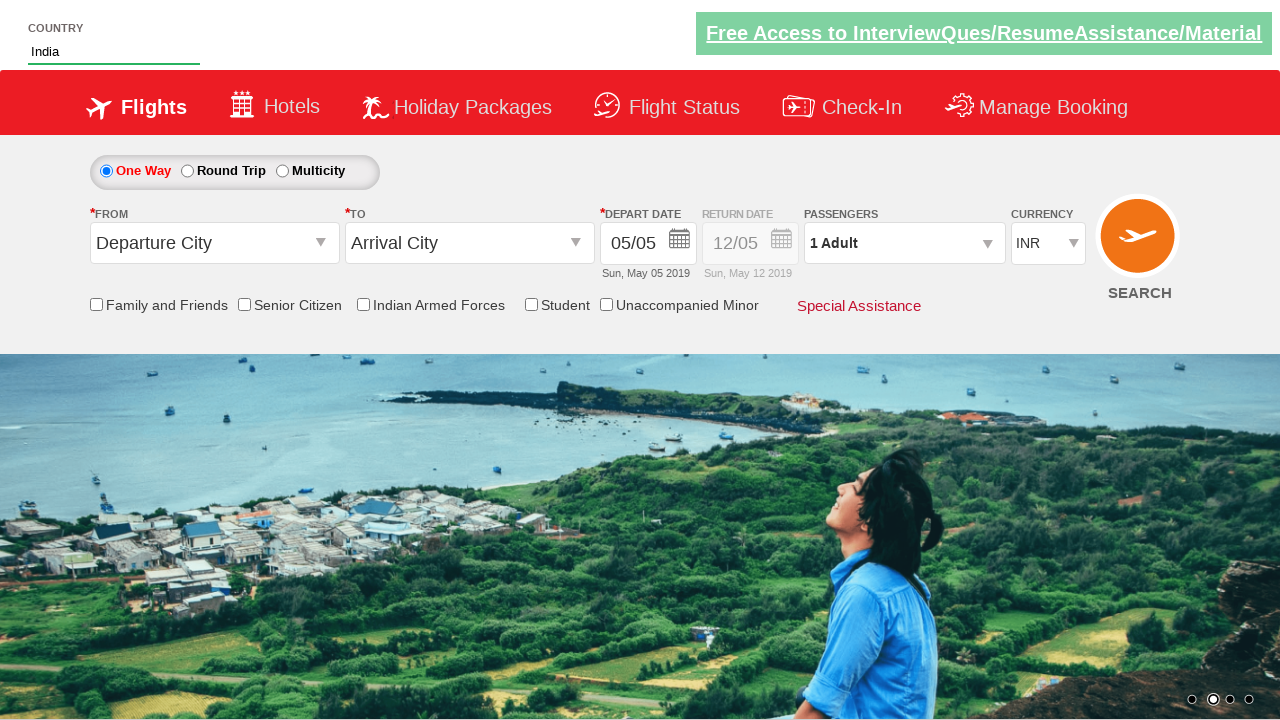

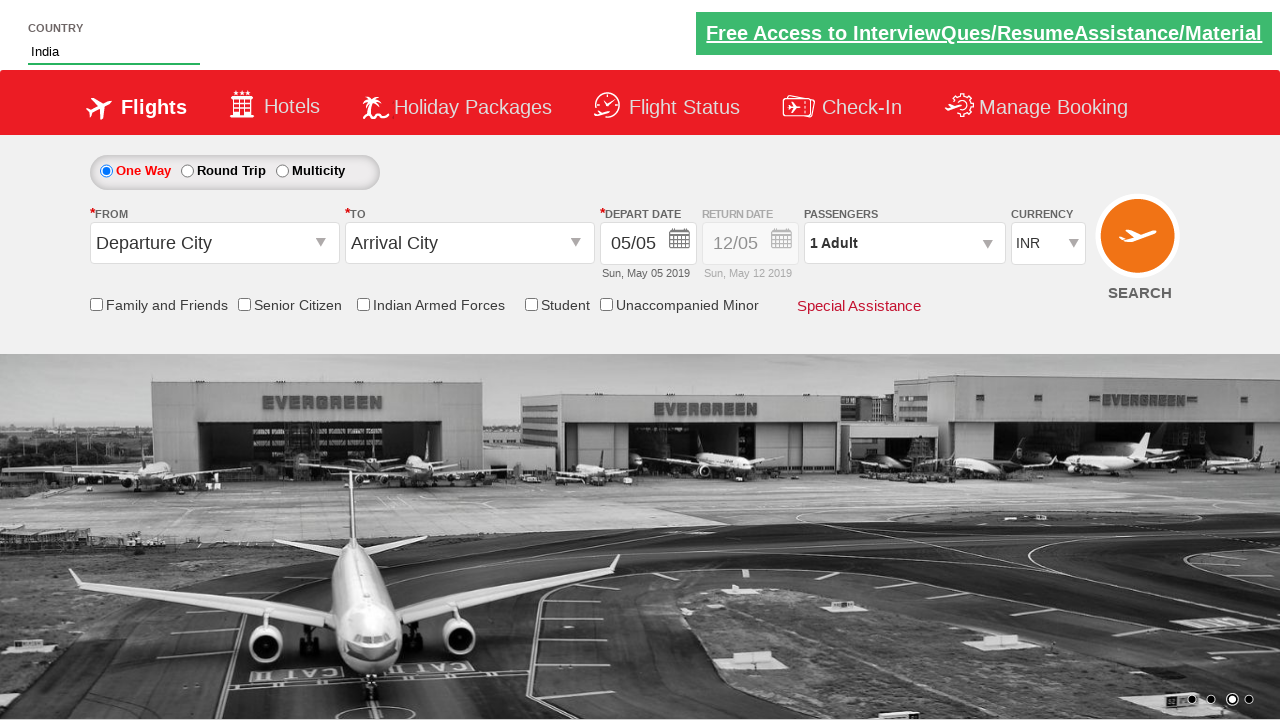